Tests dynamic loading functionality by clicking a Start button and waiting for a hidden element to become visible, then verifying the loaded content is displayed

Starting URL: https://the-internet.herokuapp.com/dynamic_loading/1

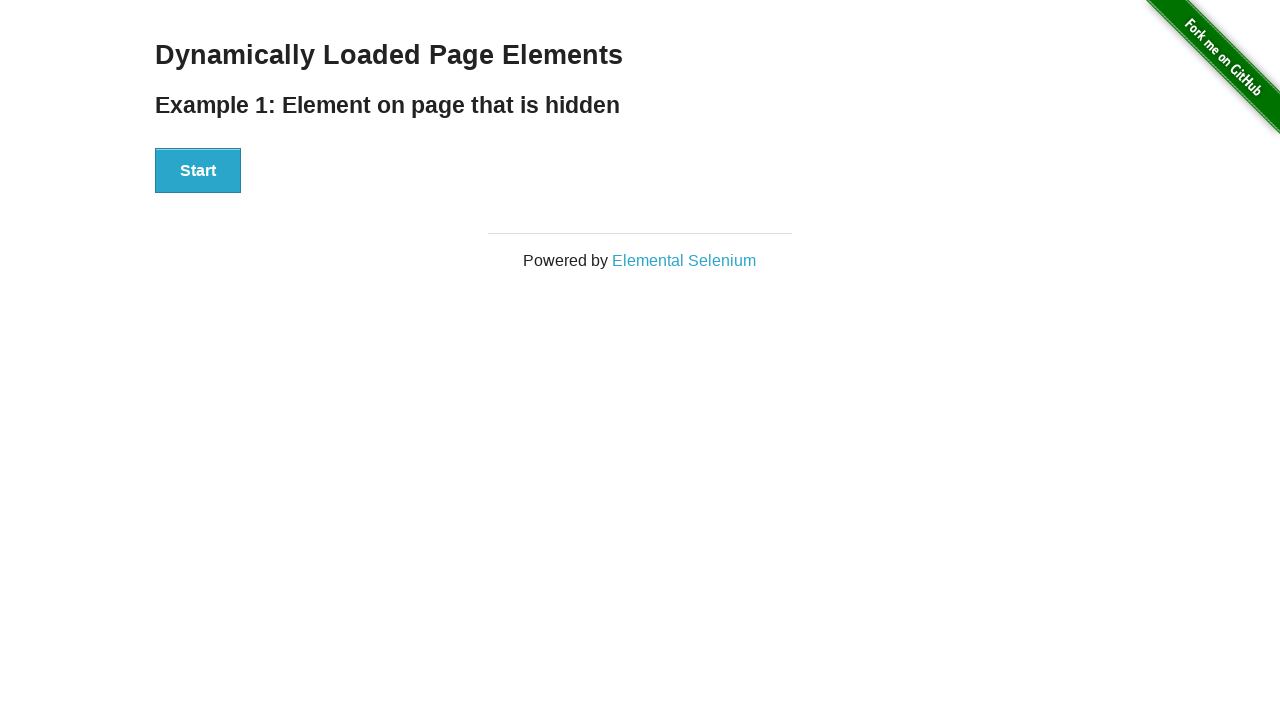

Clicked Start button to trigger dynamic loading at (198, 171) on #start button
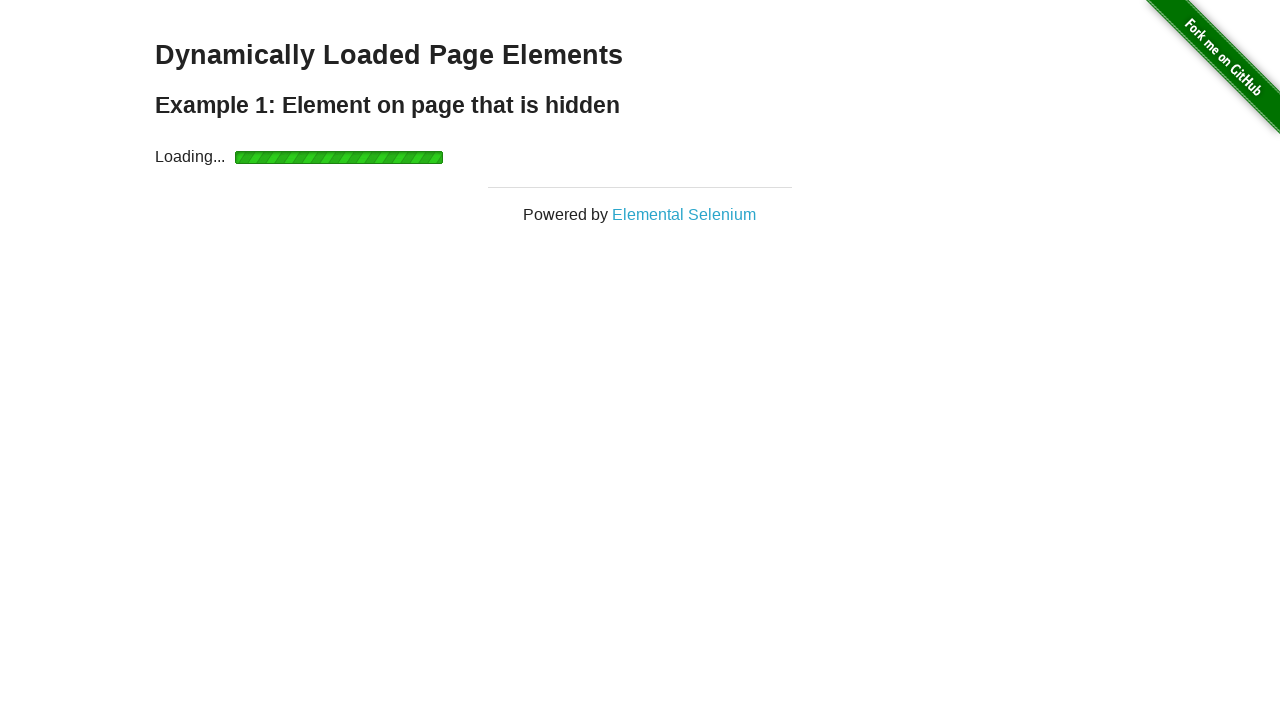

Waited for finish element to become visible
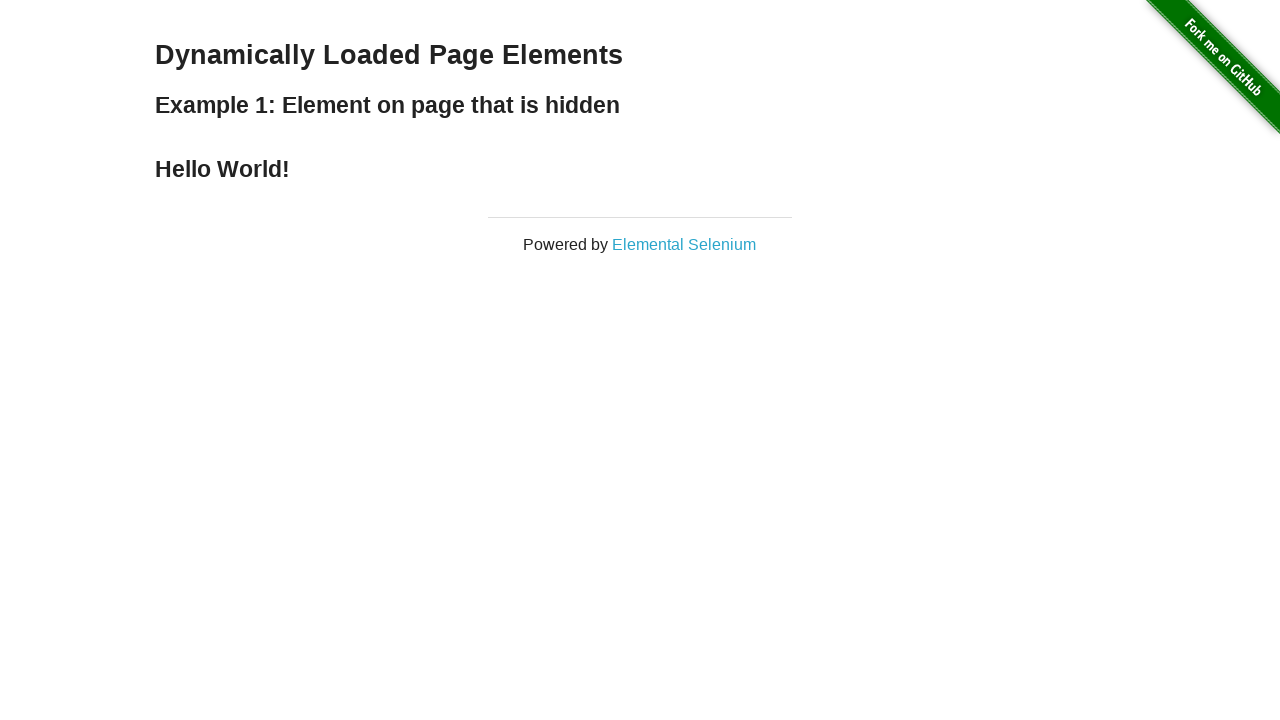

Retrieved finish text: 'Hello World!'
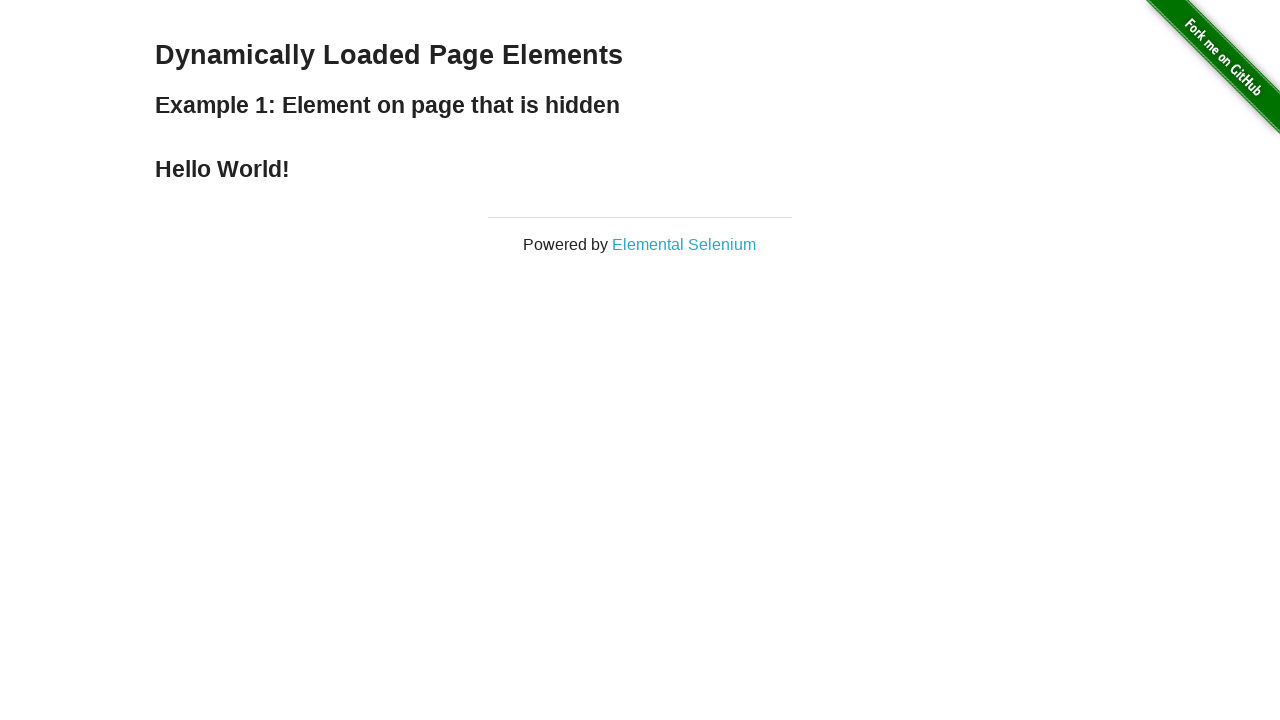

Printed finish text to console
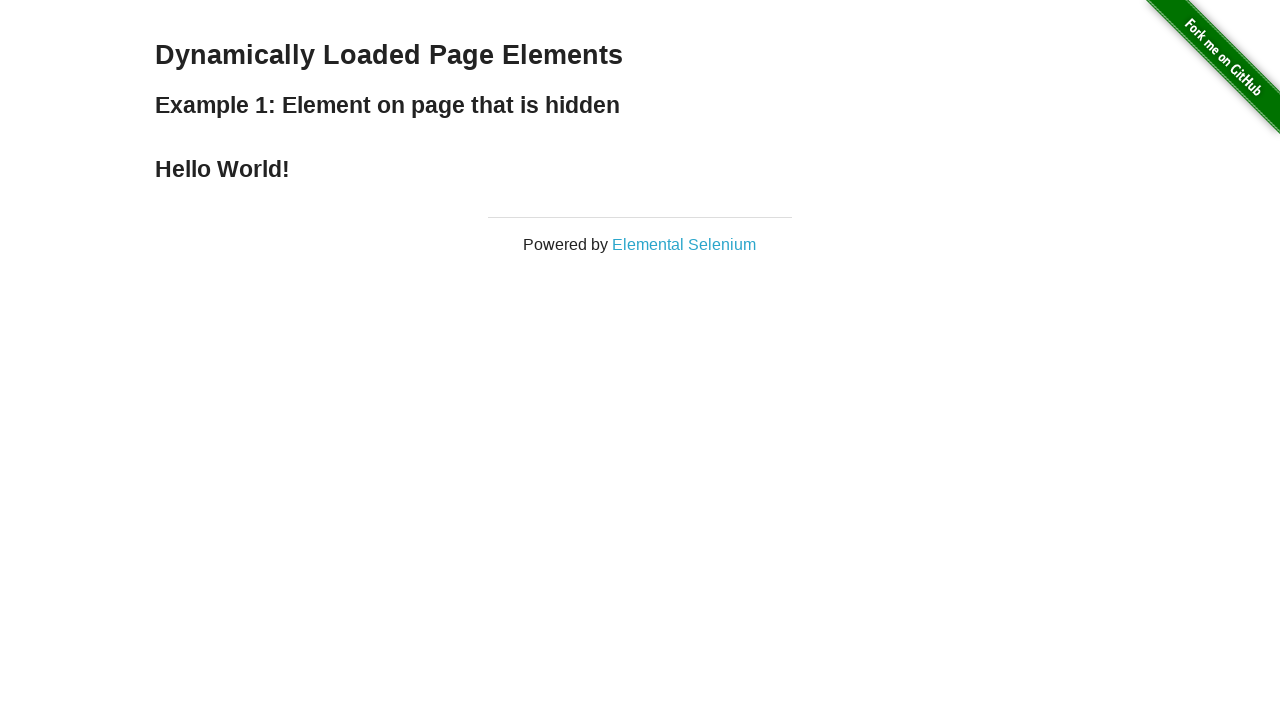

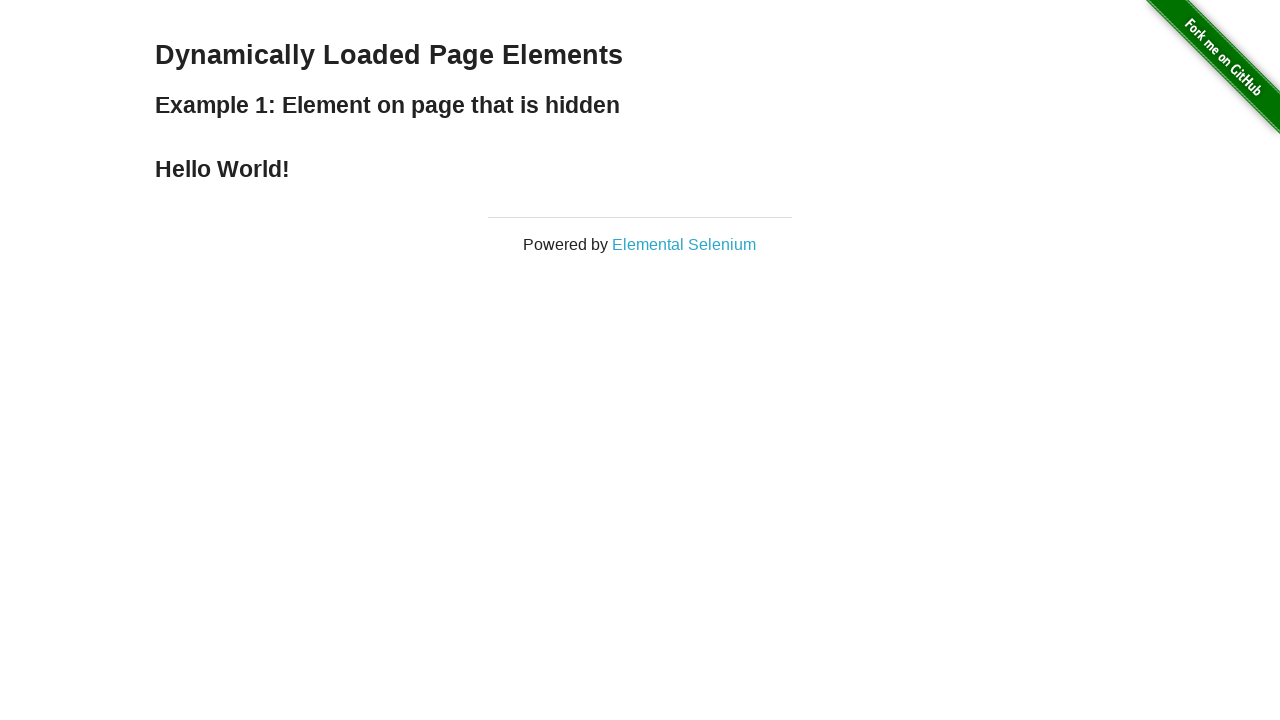